Tests drag and drop functionality by dragging an element and dropping it onto a target element

Starting URL: http://jqueryui.com/resources/demos/droppable/default.html

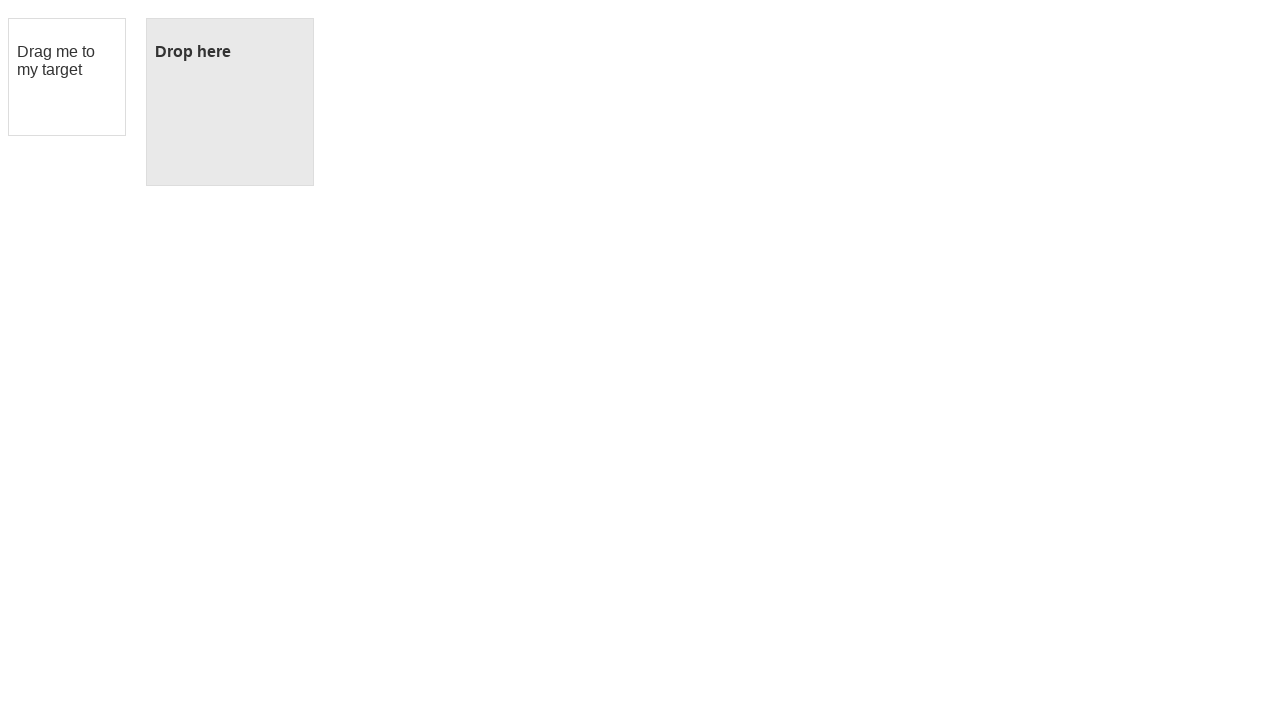

Located the draggable element with id 'draggable'
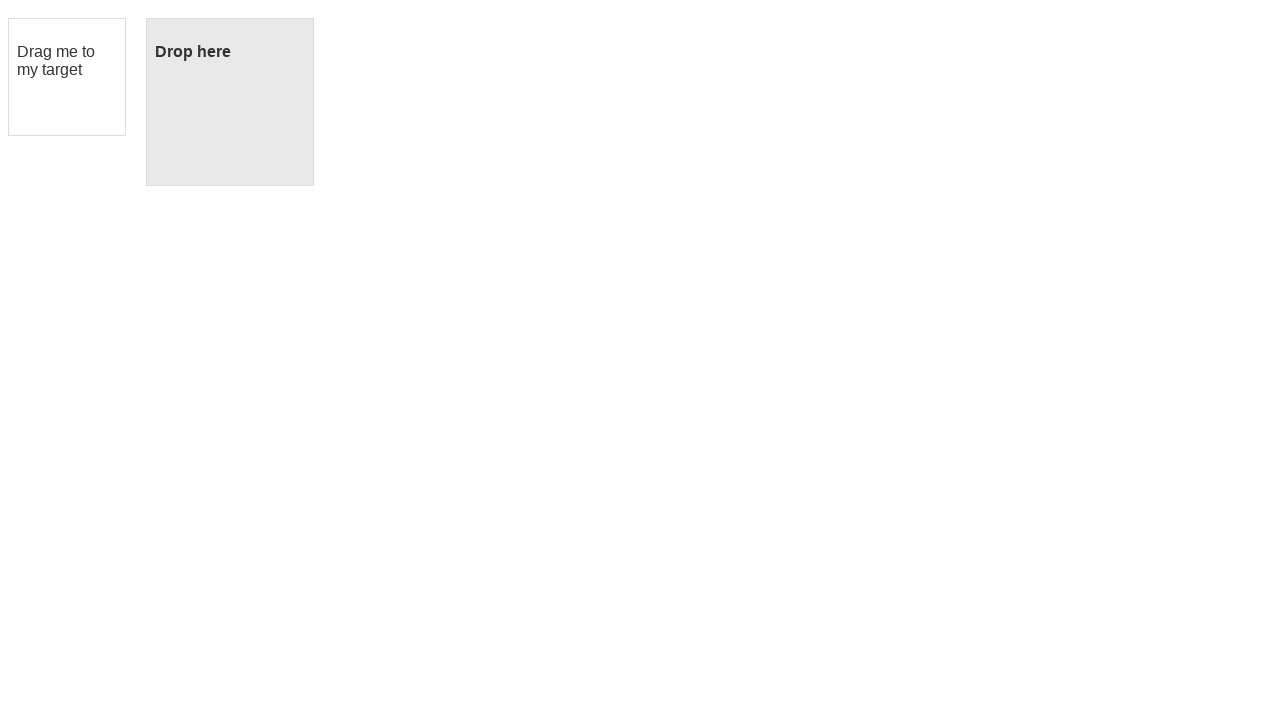

Located the droppable target element with id 'droppable'
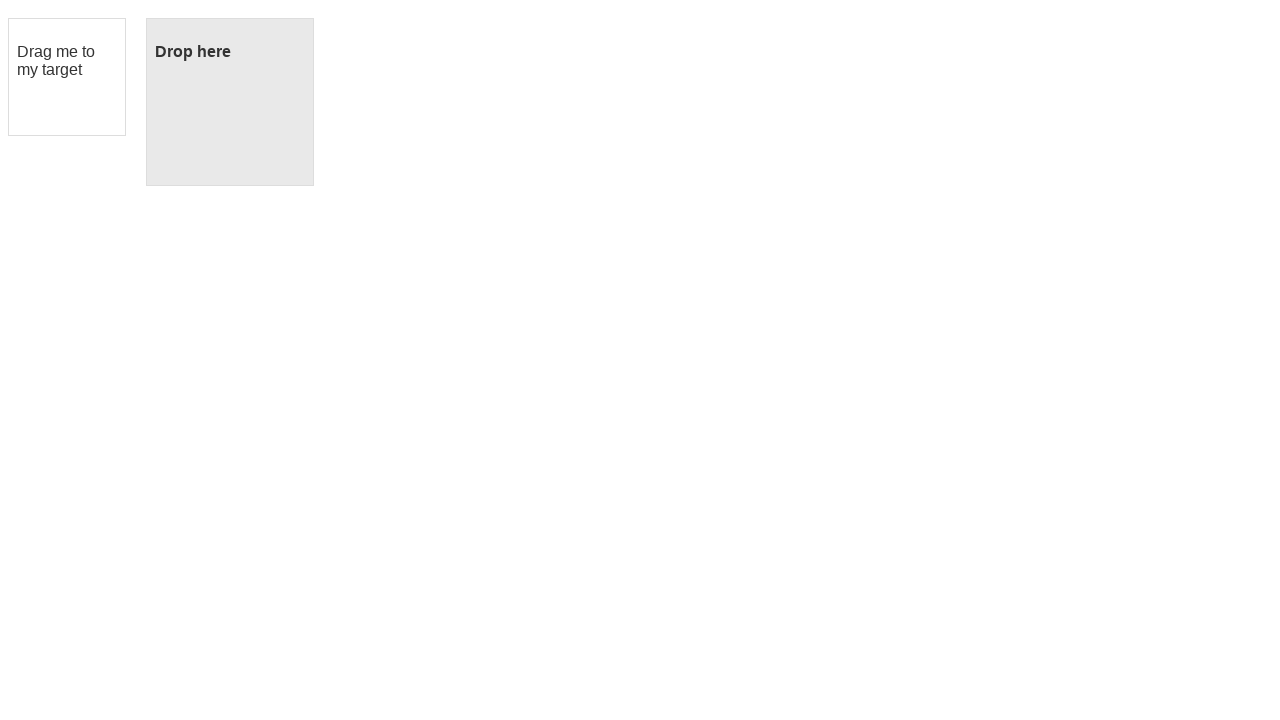

Dragged the element and dropped it onto the target element at (230, 102)
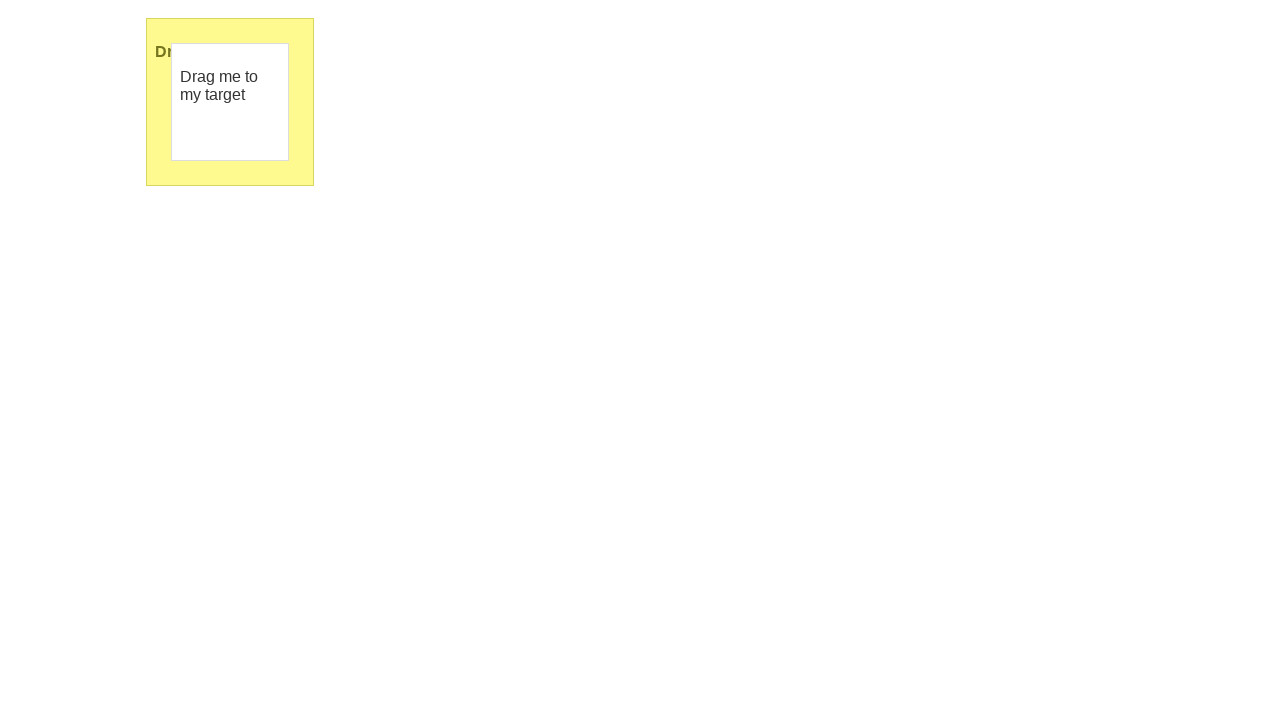

Waited 2 seconds to observe the drag and drop result
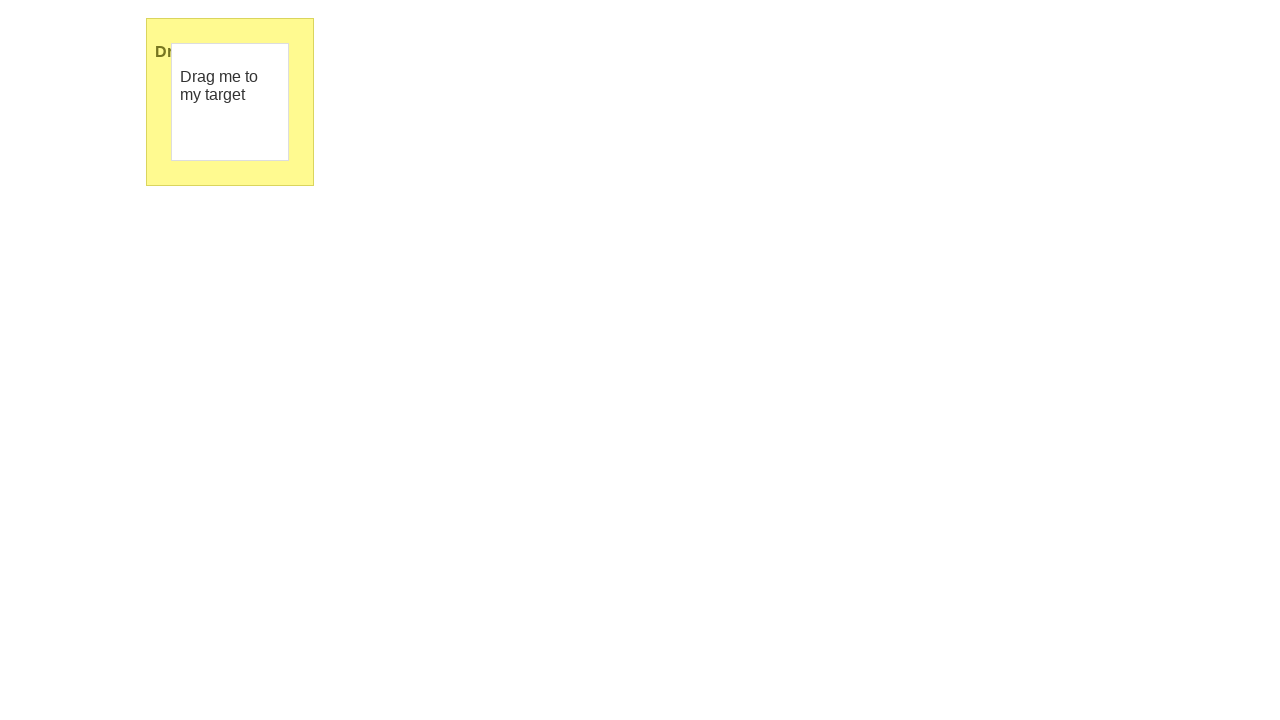

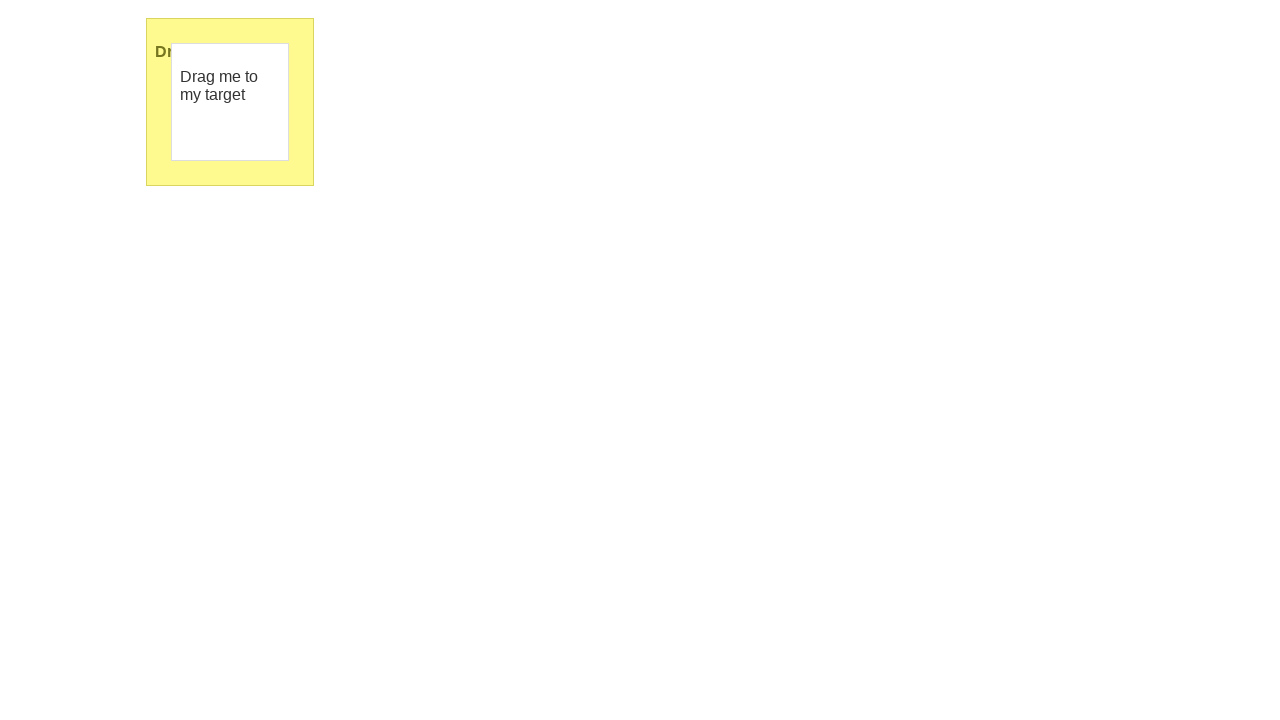